Navigates to a YouTube video page and waits for it to load

Starting URL: https://www.youtube.com/watch?v=dQw4w9WgXcQ

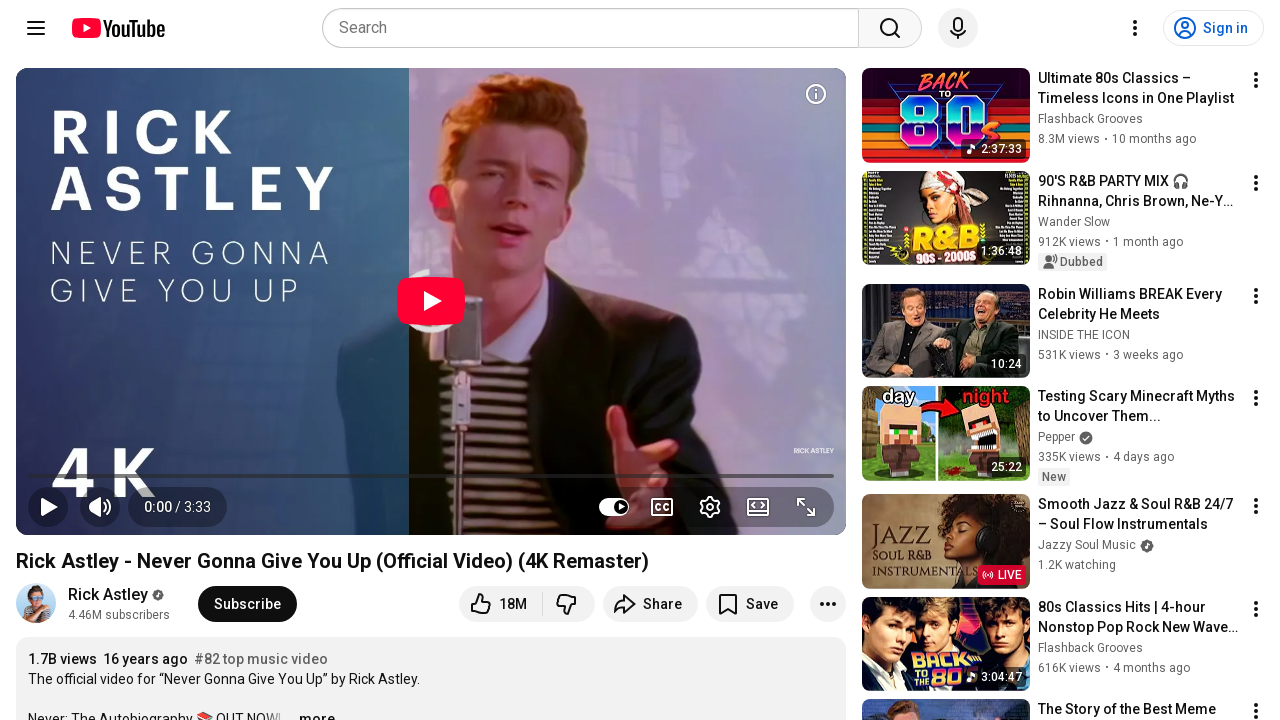

Waited 20 seconds for YouTube video page to fully load
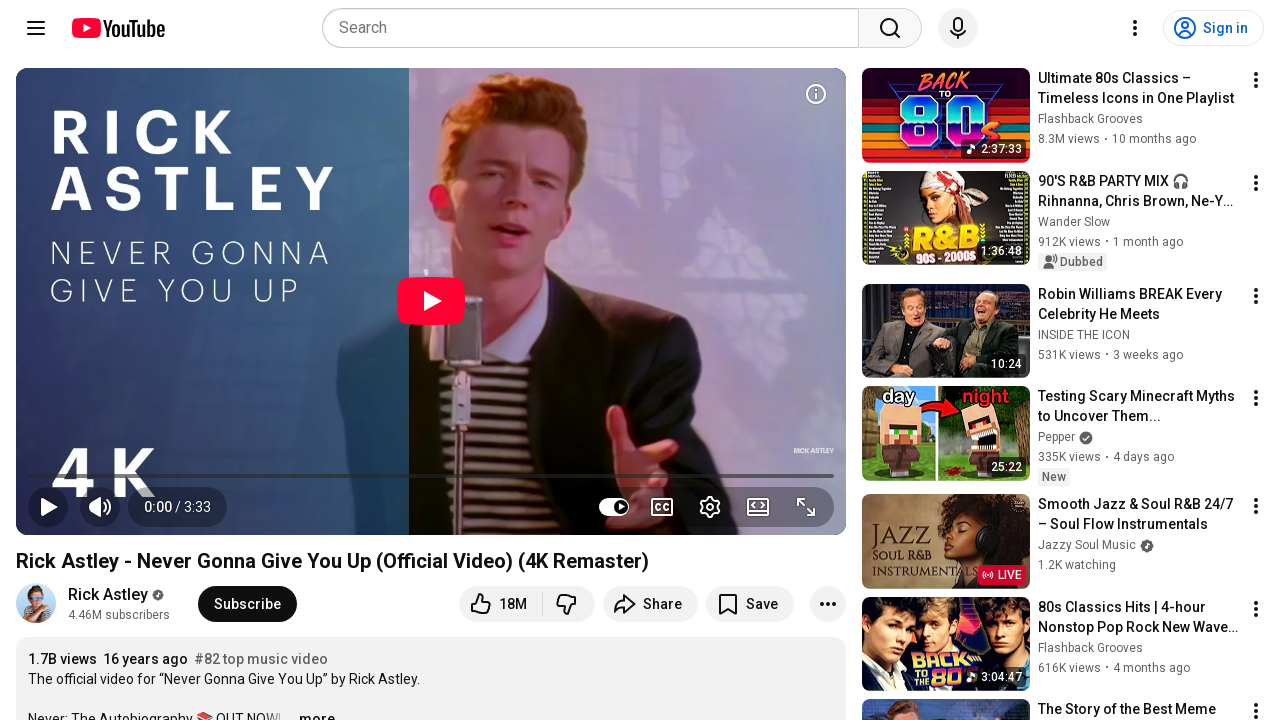

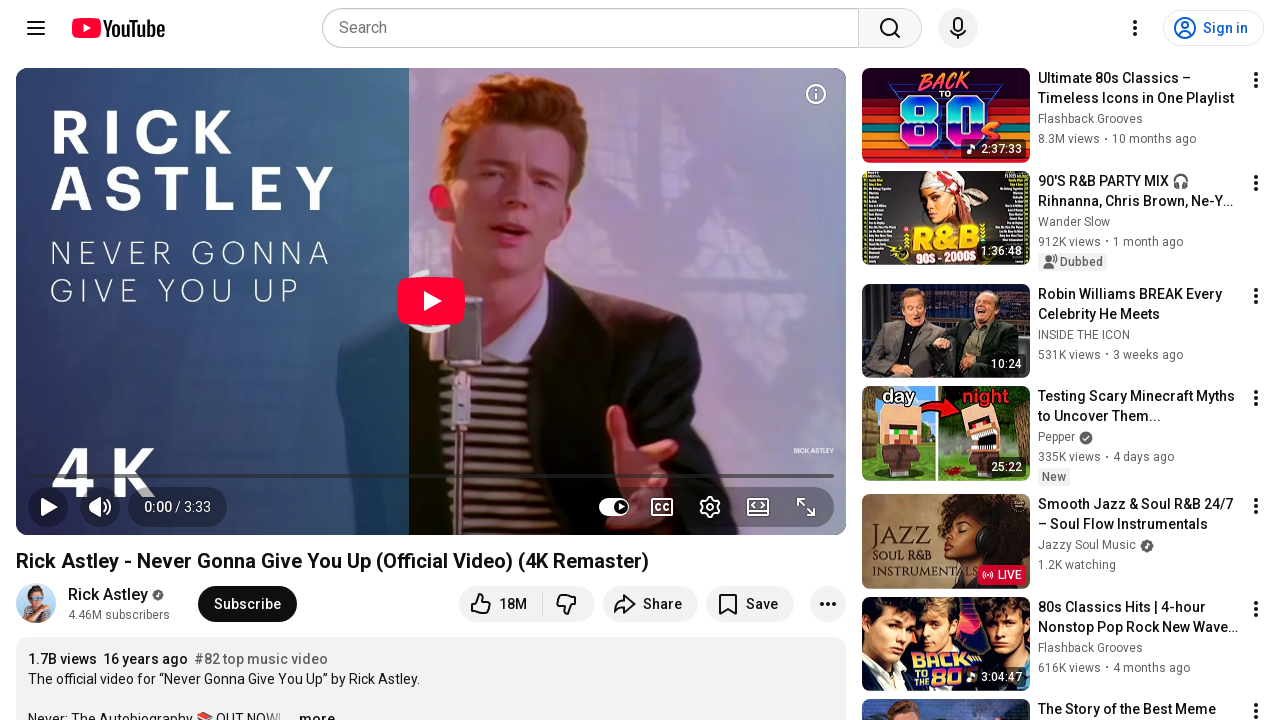